Tests hovering over multiple avatar elements on the Hovers page

Starting URL: https://practice.cydeo.com/

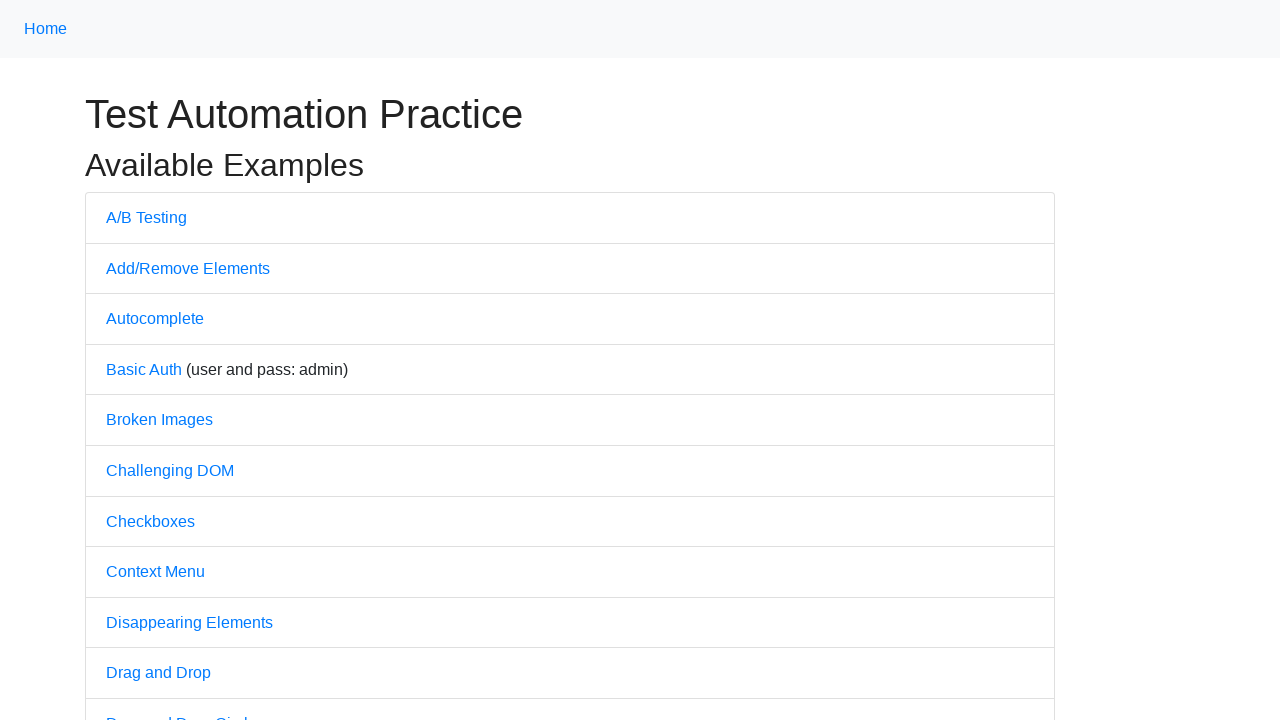

Clicked on Hovers link at (132, 360) on text='Hovers'
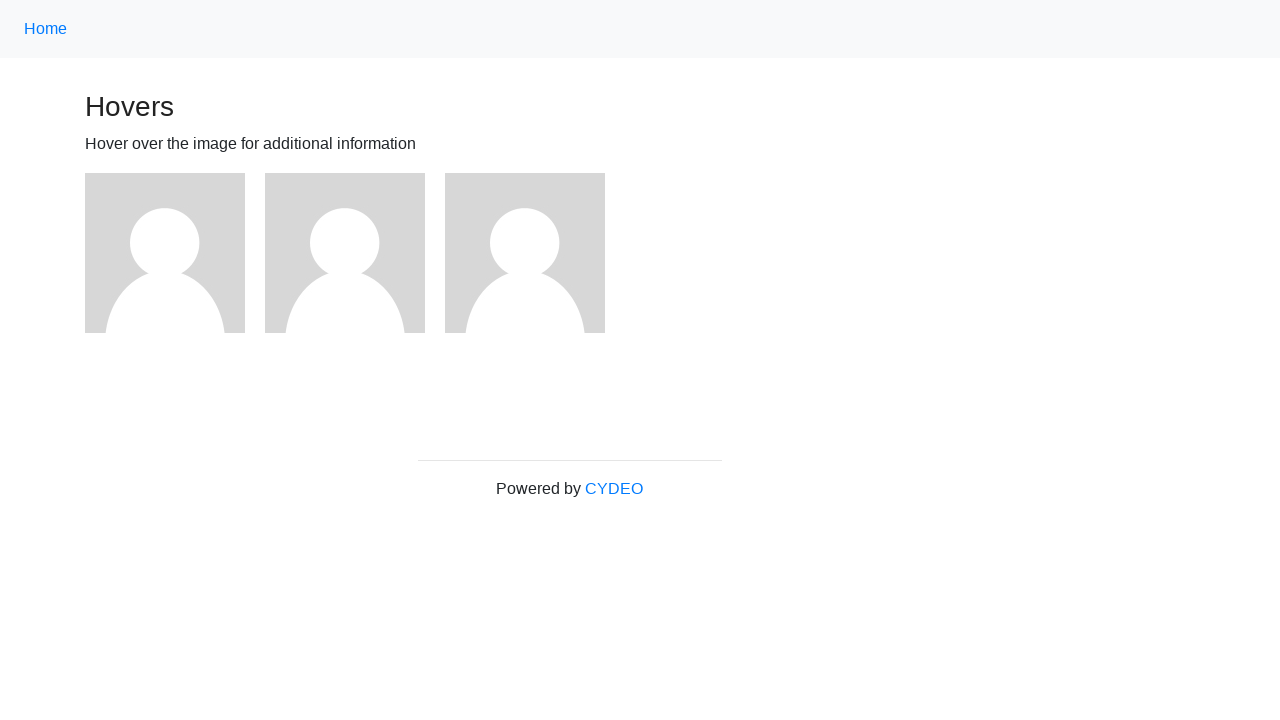

Located all avatar elements on the Hovers page
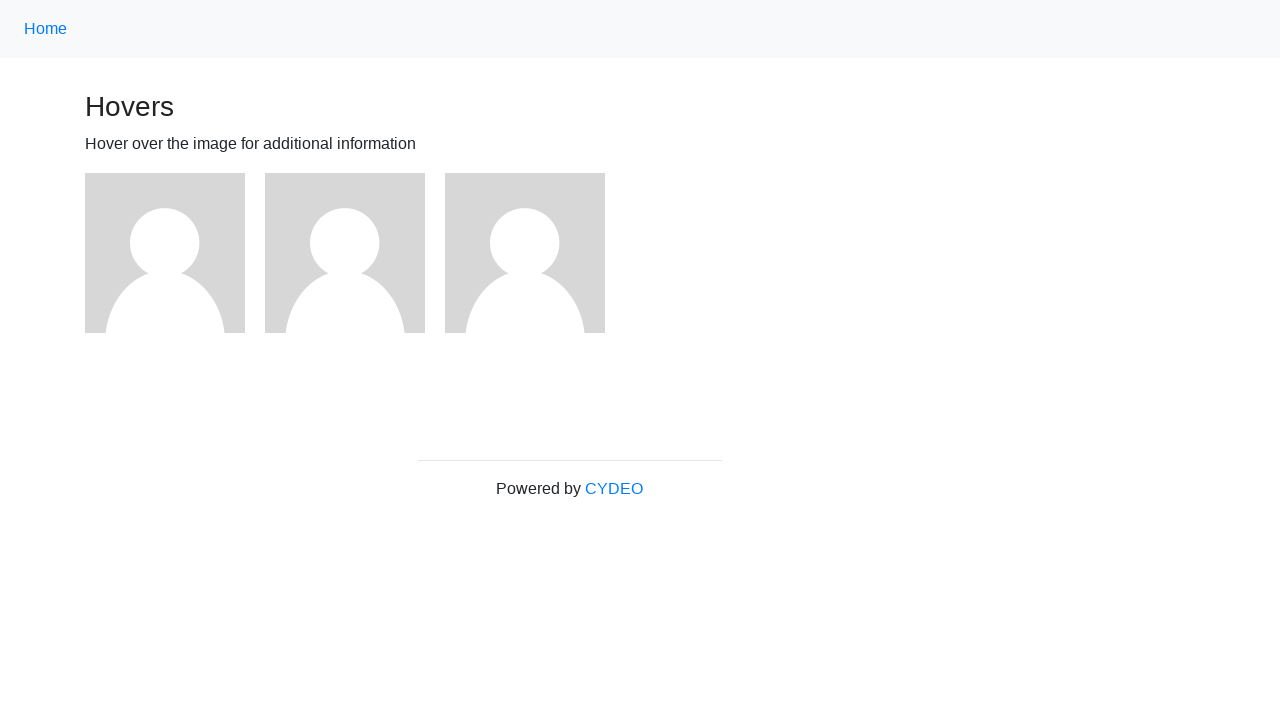

Hovered over avatar 1 at (165, 253) on xpath=//img[@src='/img/avatar-blank.jpg' and @alt='User Avatar'] >> nth=0
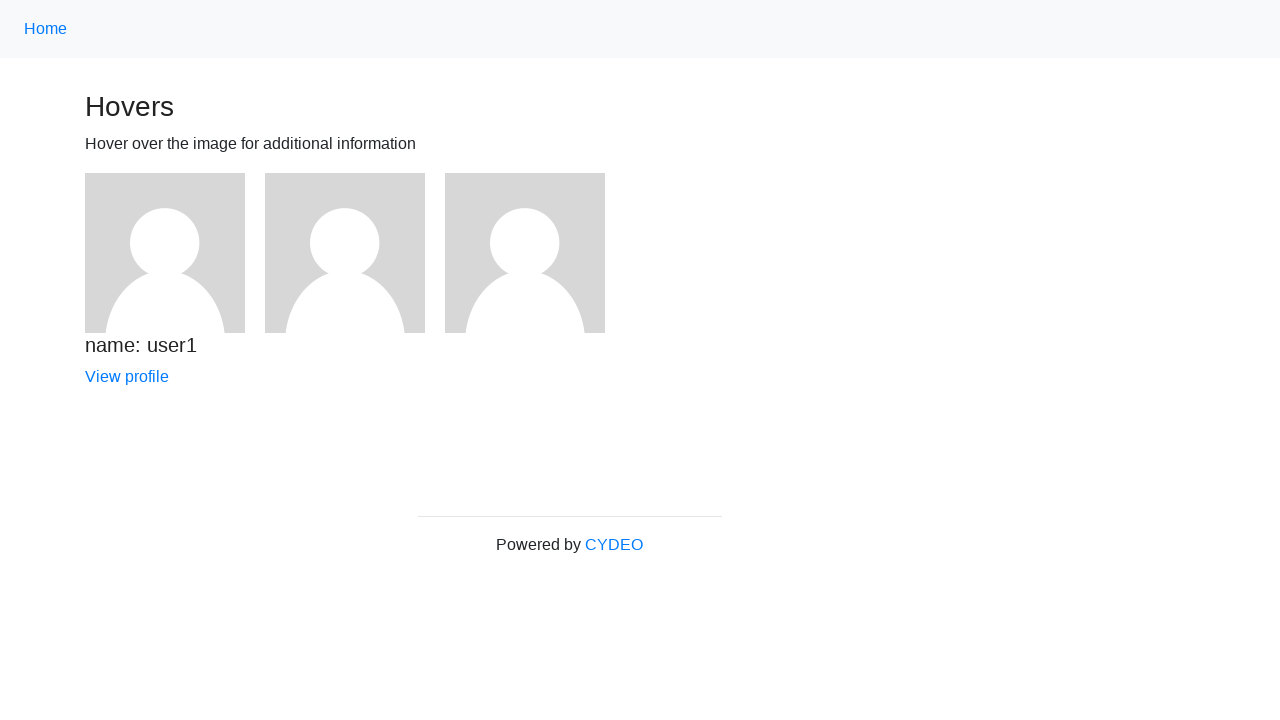

Hovered over avatar 2 at (345, 253) on xpath=//img[@src='/img/avatar-blank.jpg' and @alt='User Avatar'] >> nth=1
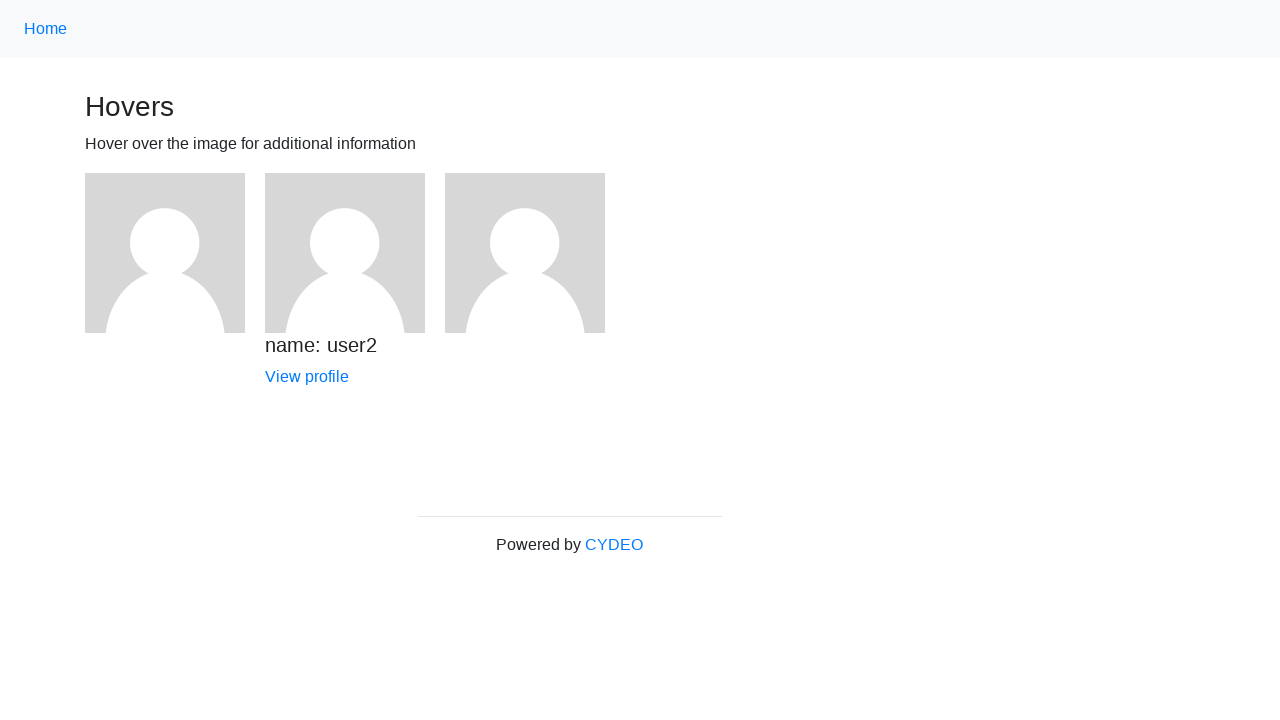

Hovered over avatar 3 at (525, 253) on xpath=//img[@src='/img/avatar-blank.jpg' and @alt='User Avatar'] >> nth=2
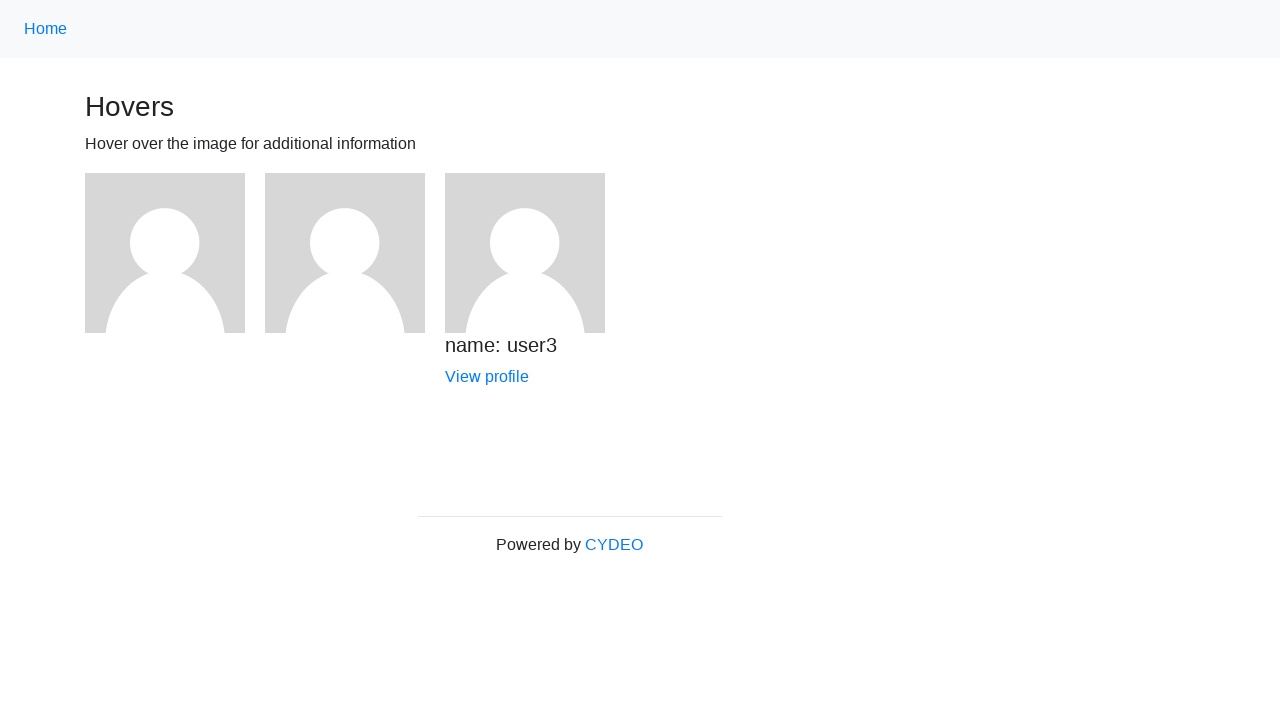

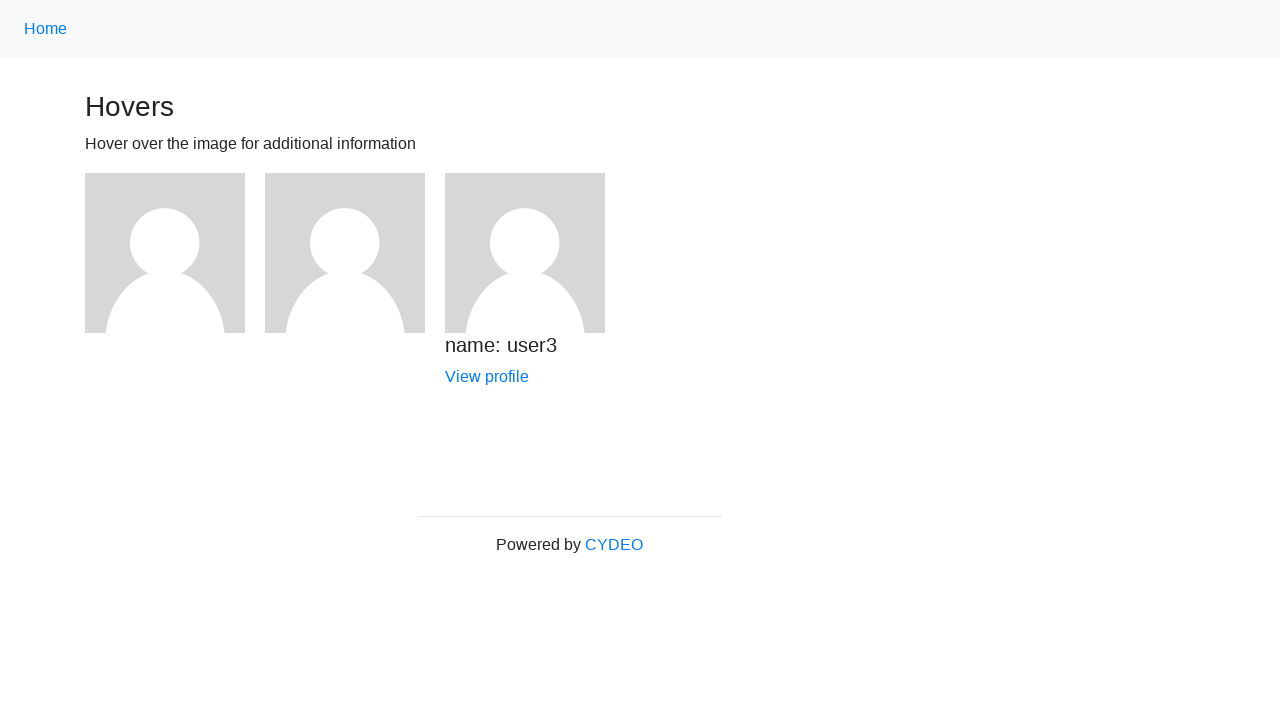